Tests double-click functionality by navigating to the Elements section, clicking on Buttons, and performing a double-click action on a button to verify the confirmation message appears.

Starting URL: https://demoqa.com/

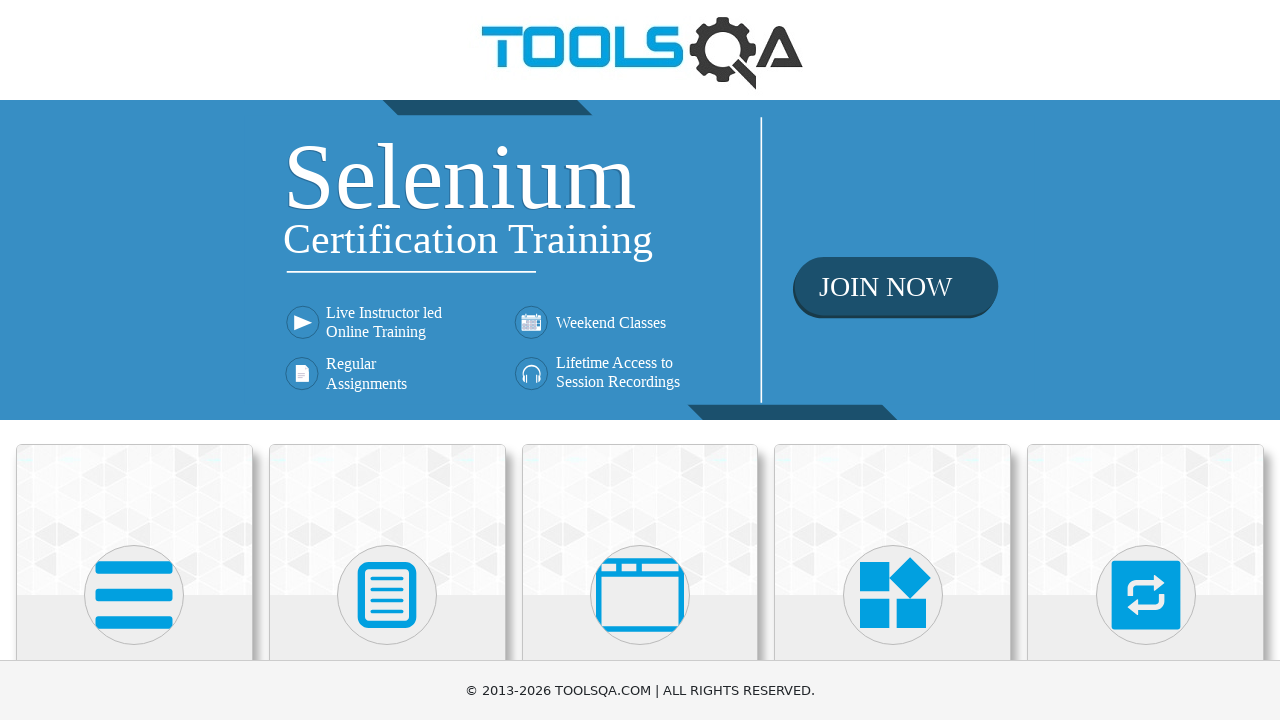

Clicked on Elements card at (134, 360) on xpath=//h5[text()='Elements']
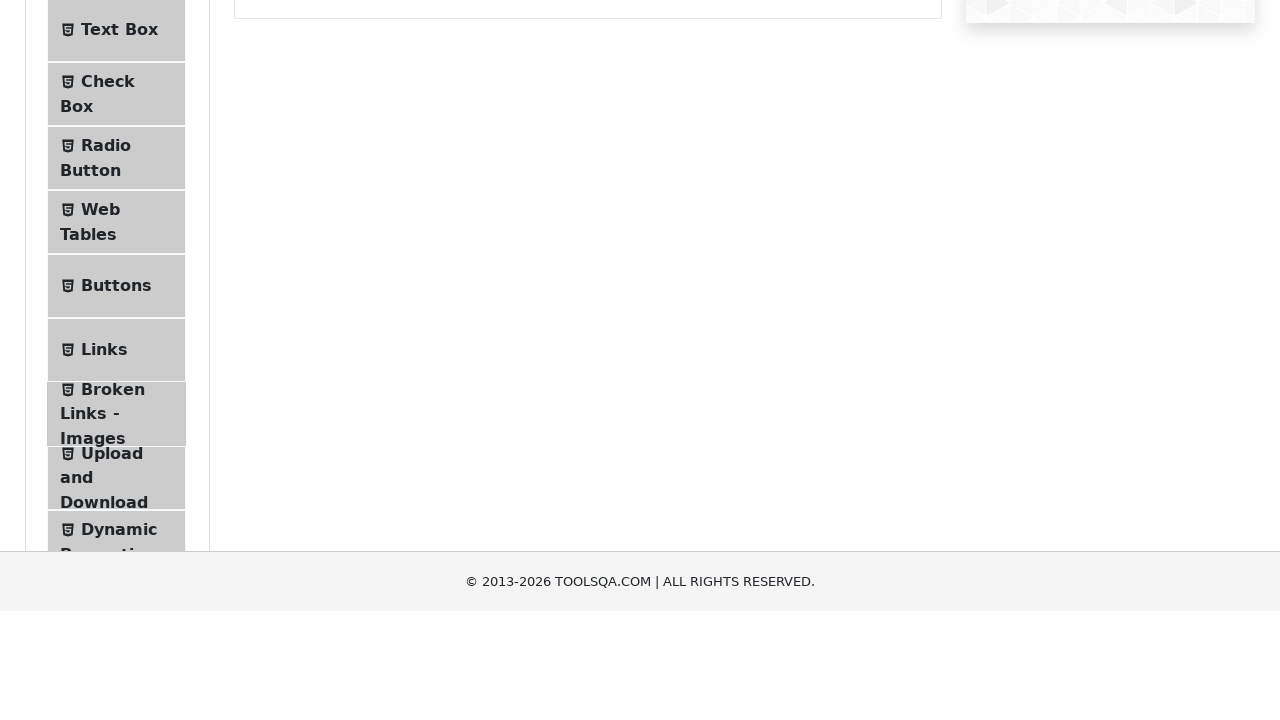

Clicked on Buttons menu item at (116, 517) on xpath=//span[@class='text' and text()='Buttons']
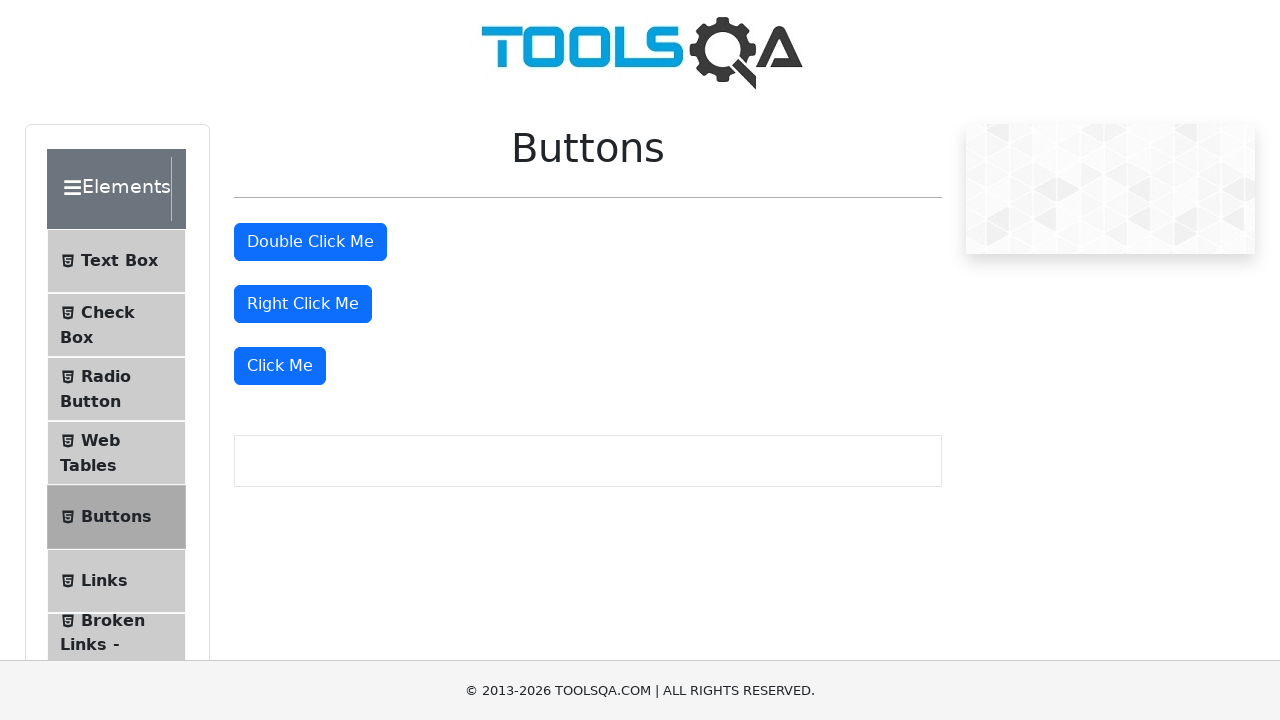

Performed double-click action on the double click button at (310, 242) on #doubleClickBtn
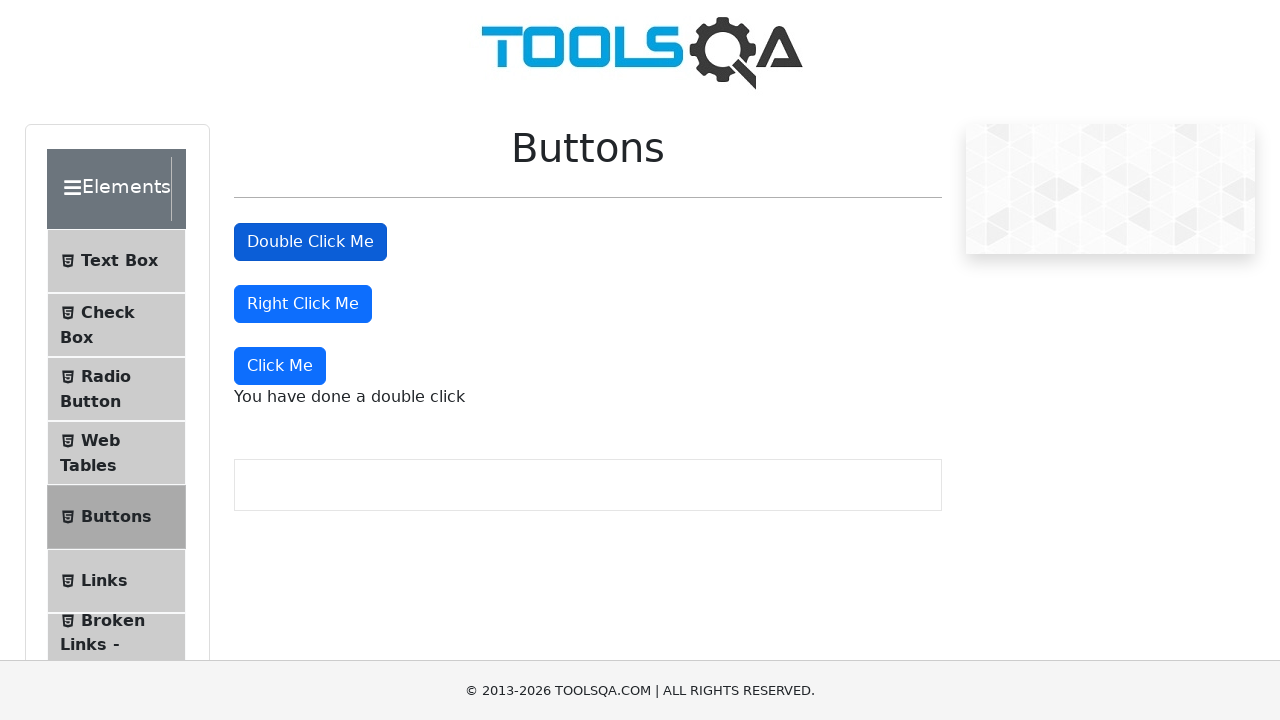

Waited for double click confirmation message to appear
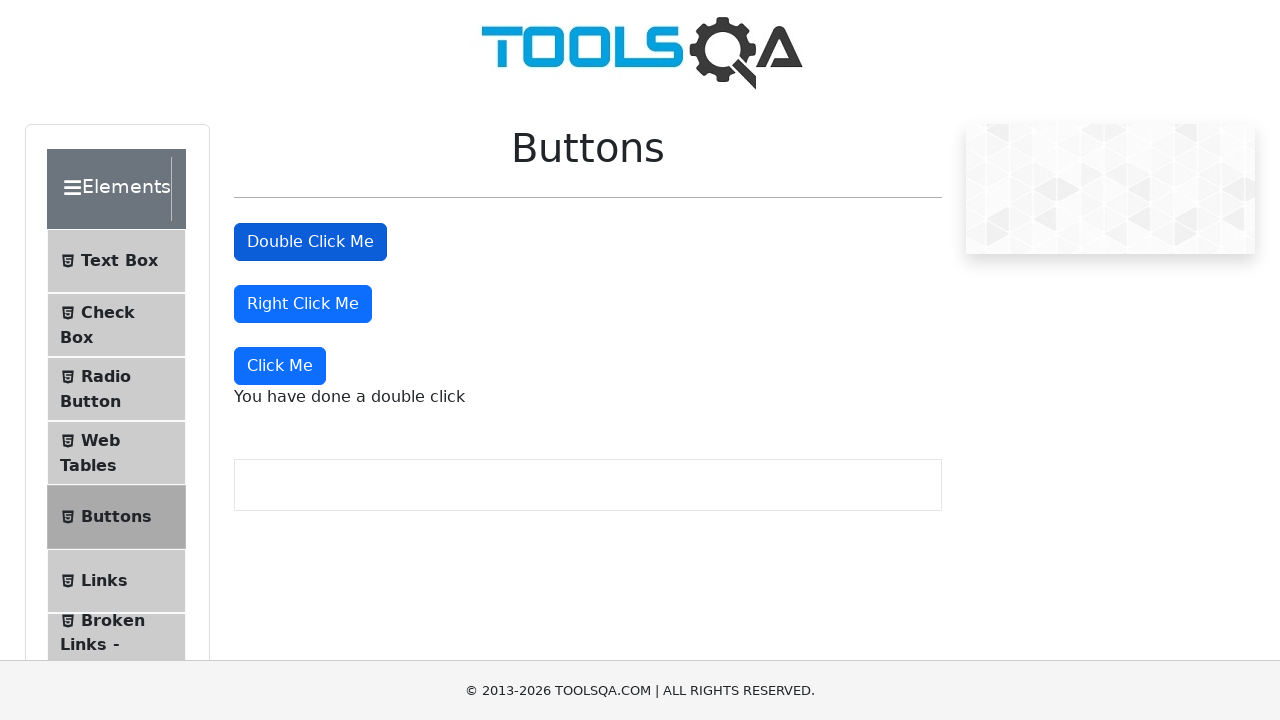

Verified confirmation message 'You have done a double click' is displayed
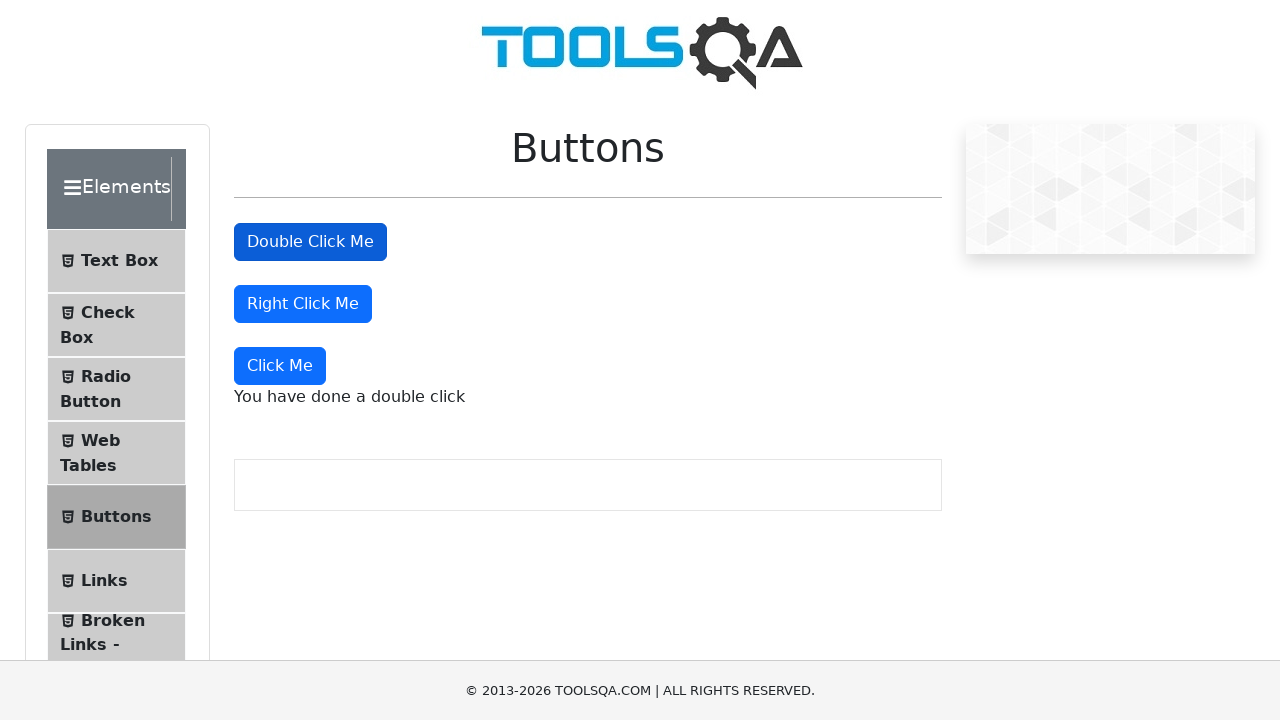

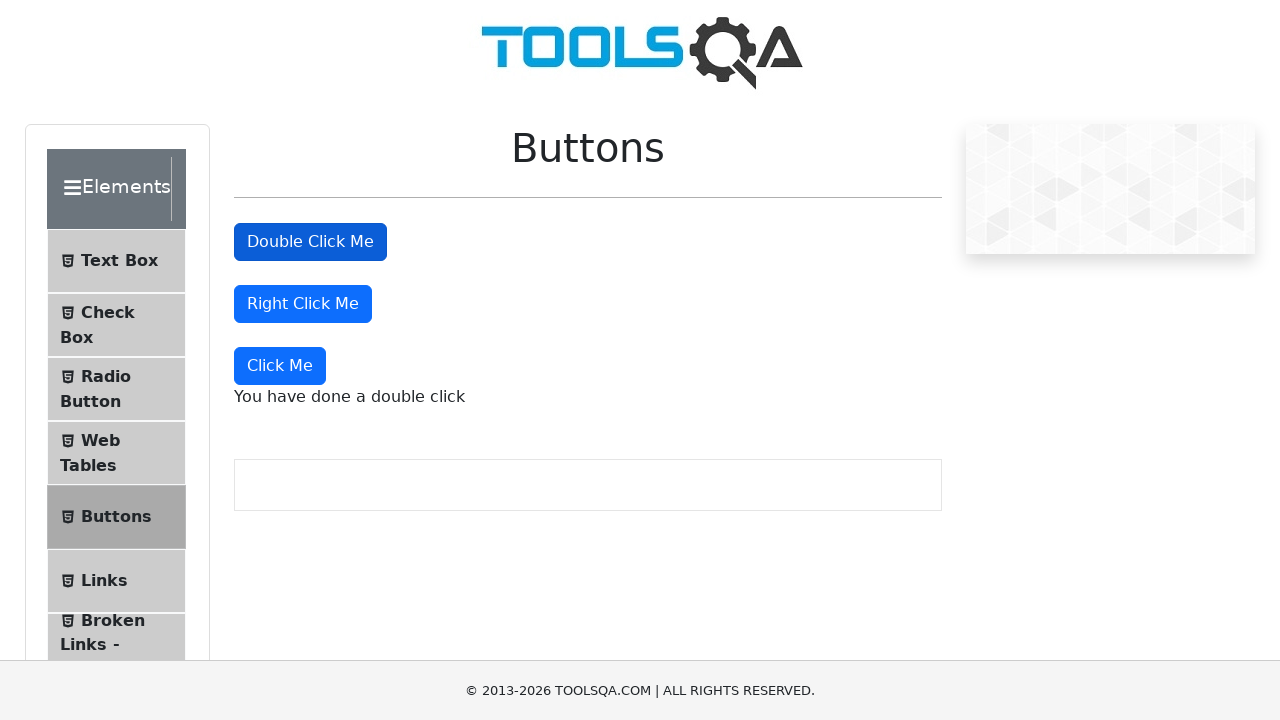